Tests multiple windows functionality by validating the page title, clicking a "Click Here" link, switching to the new window, and validating the new window's title.

Starting URL: https://loopcamp.vercel.app/windows.html

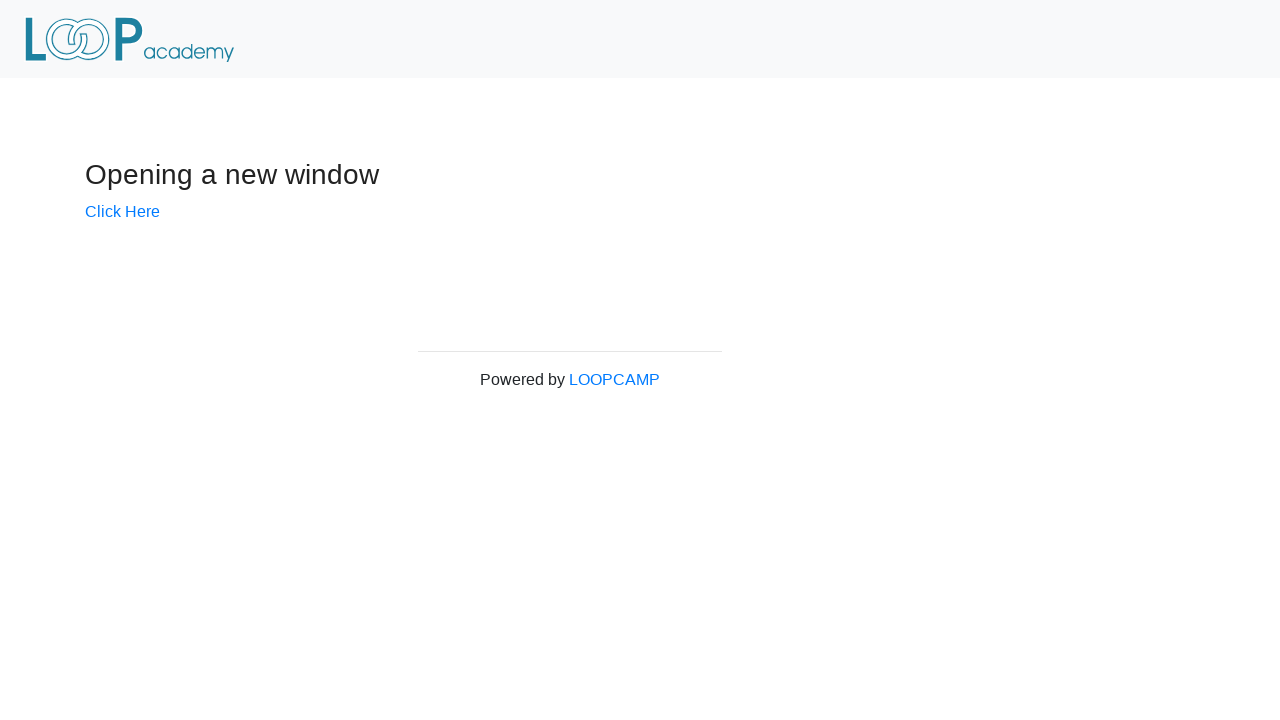

Validated page title contains 'Windows'
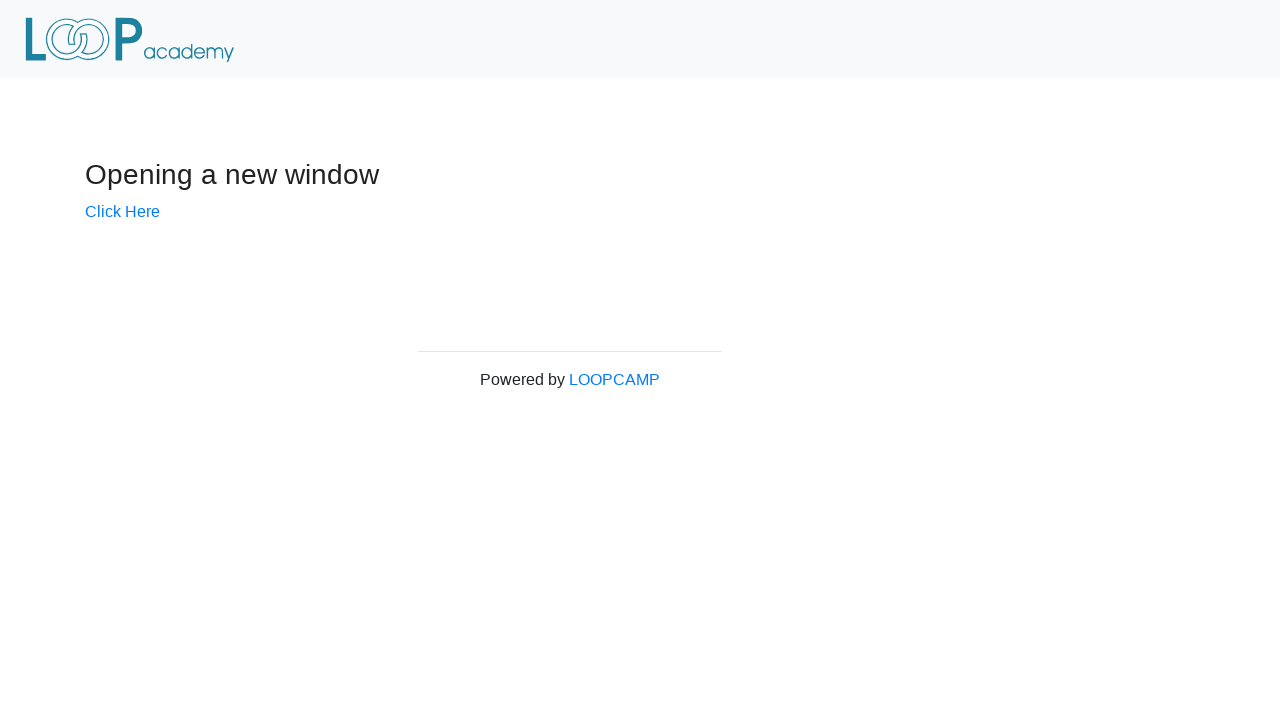

Waited for example content to be visible
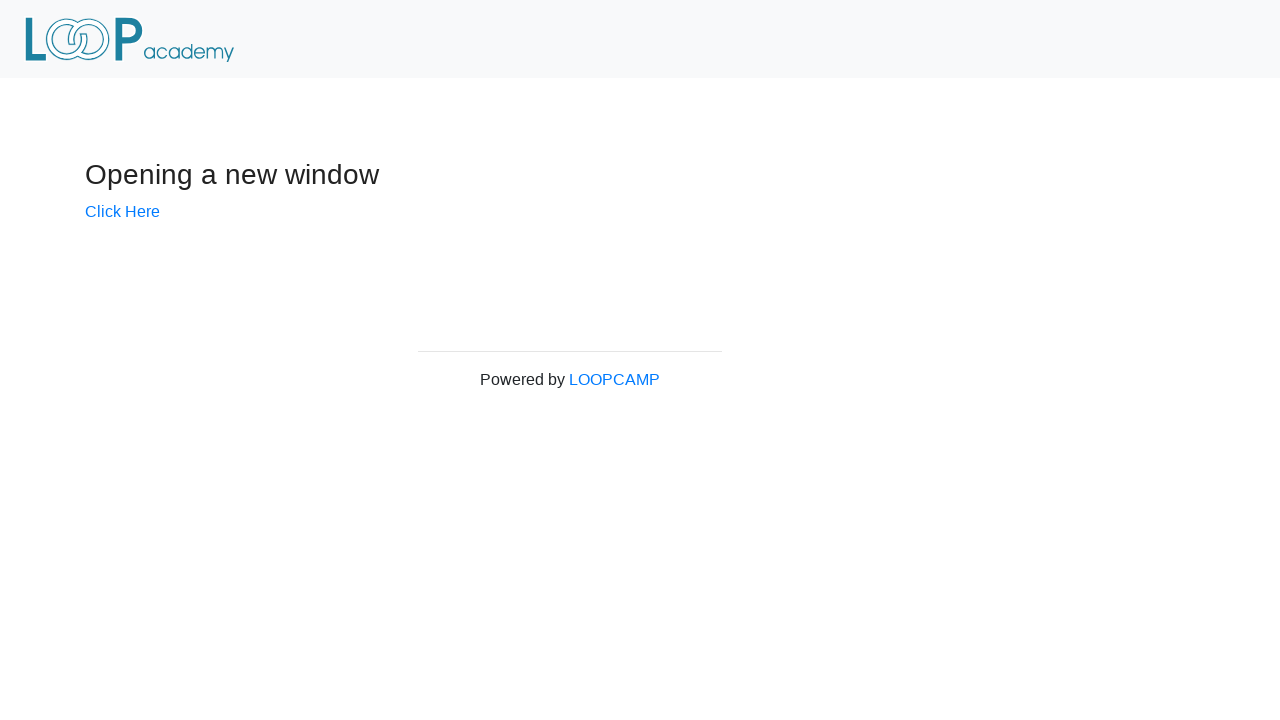

Verified 'Powered by LoopCamp' message is visible
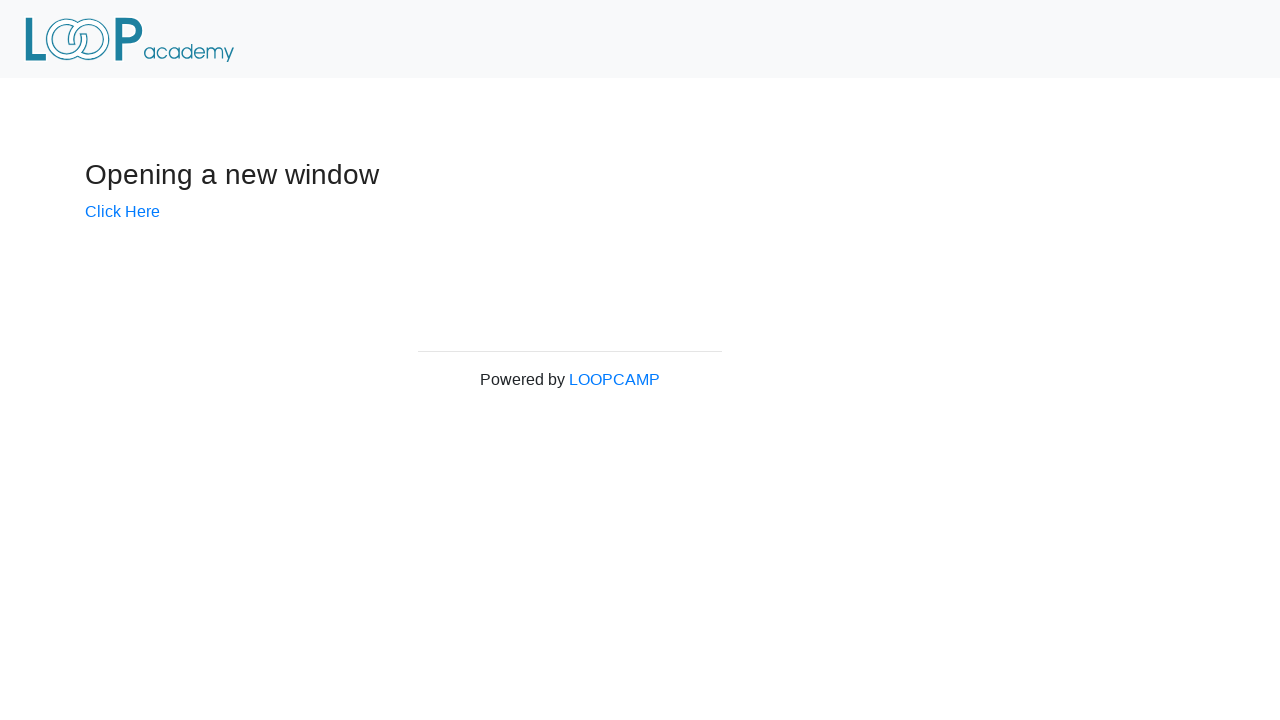

Clicked 'Click Here' link to open new window at (122, 211) on a:has-text('Click Here')
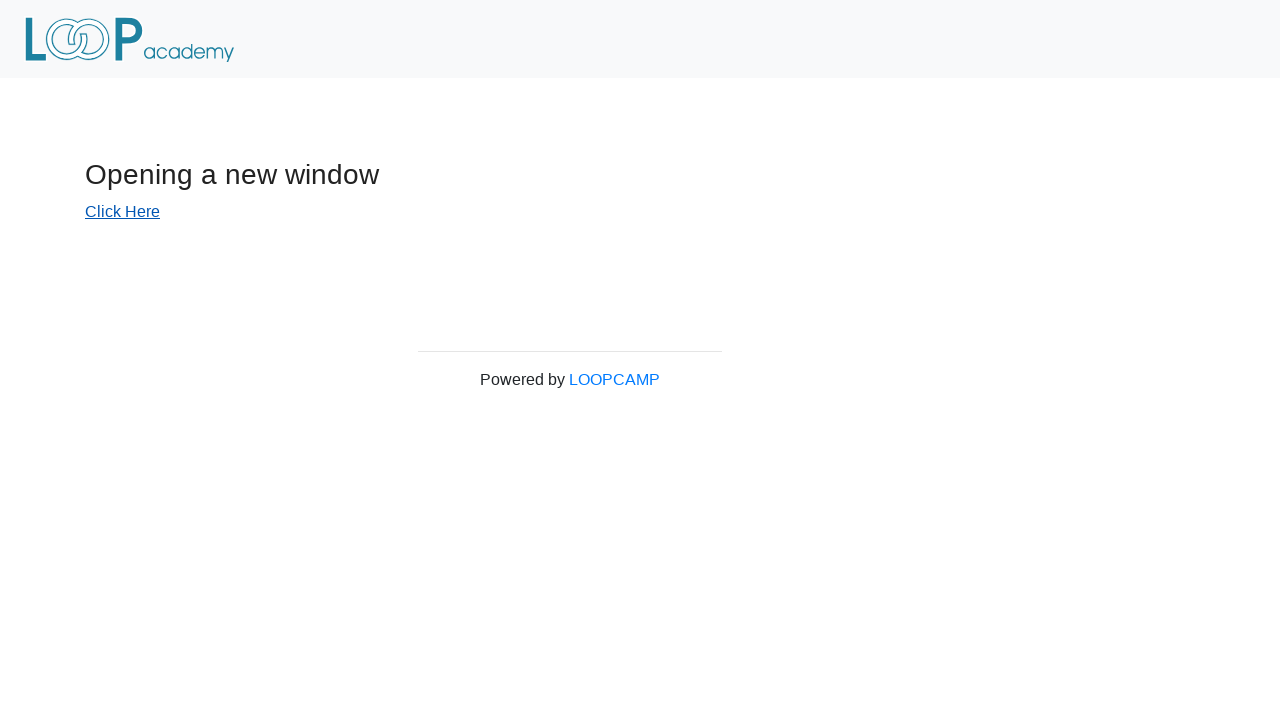

Retrieved new window/page from context
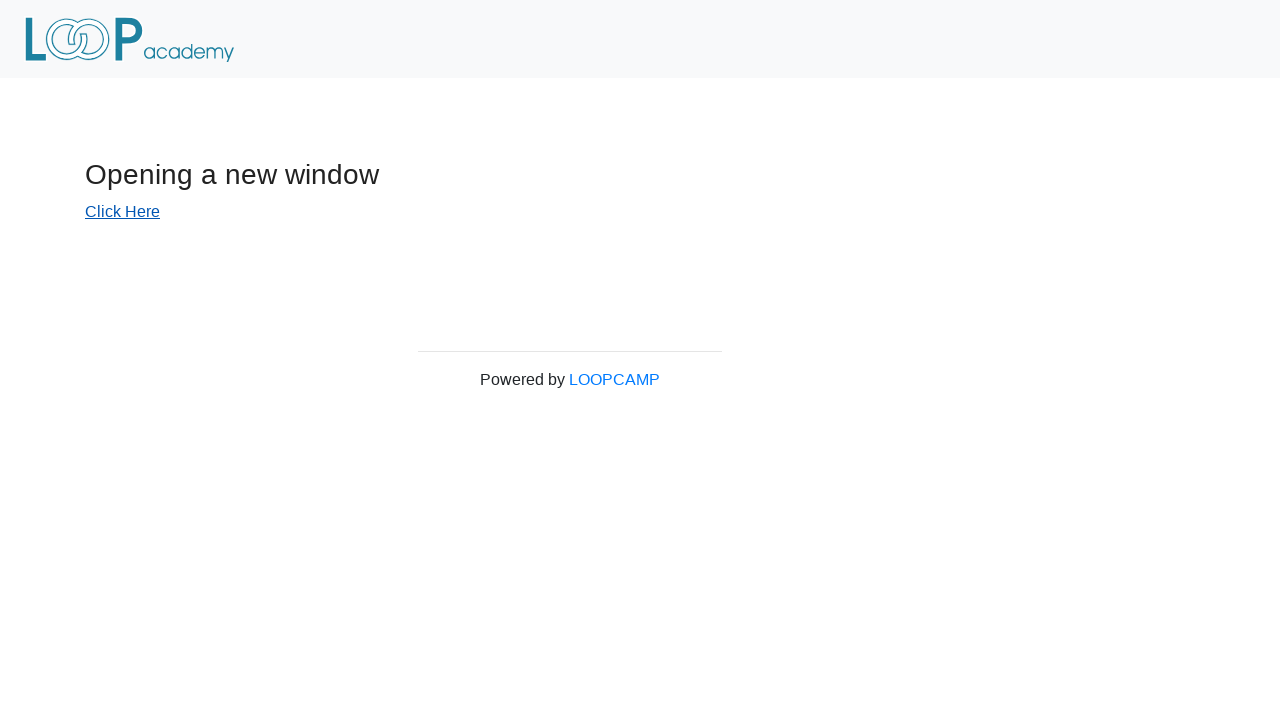

Waited for new page to load
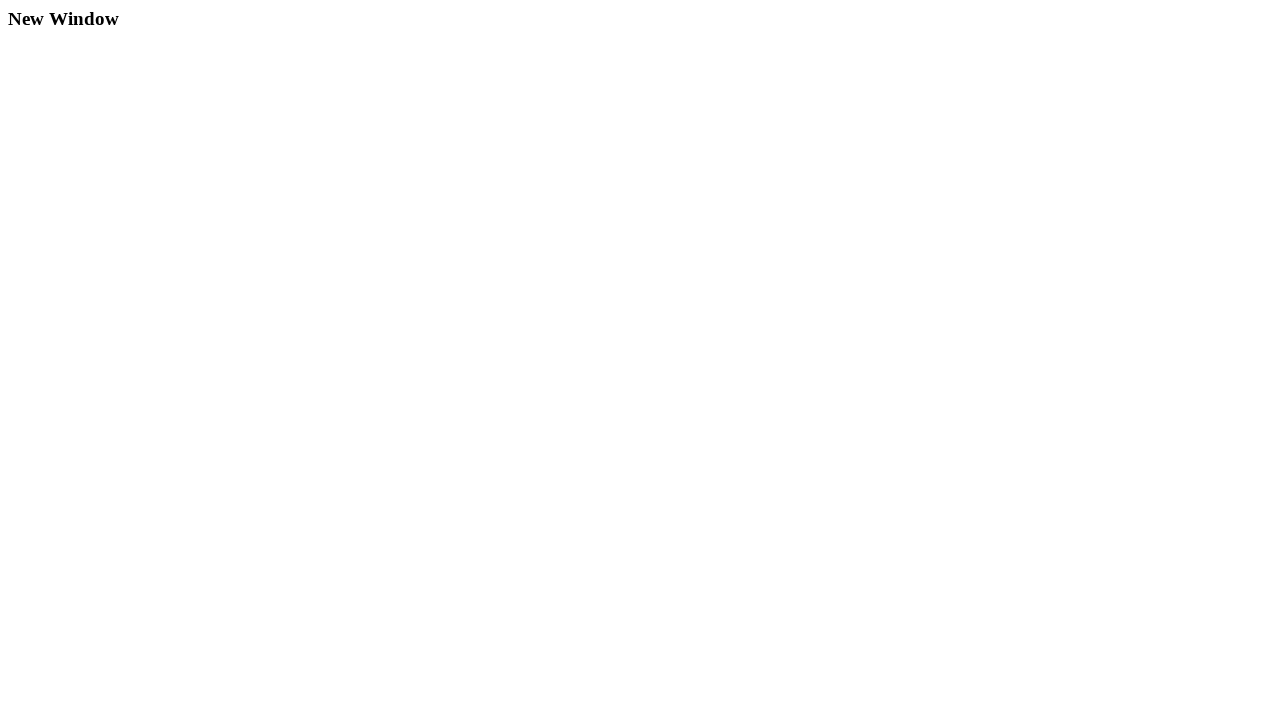

Validated new window's title is not None
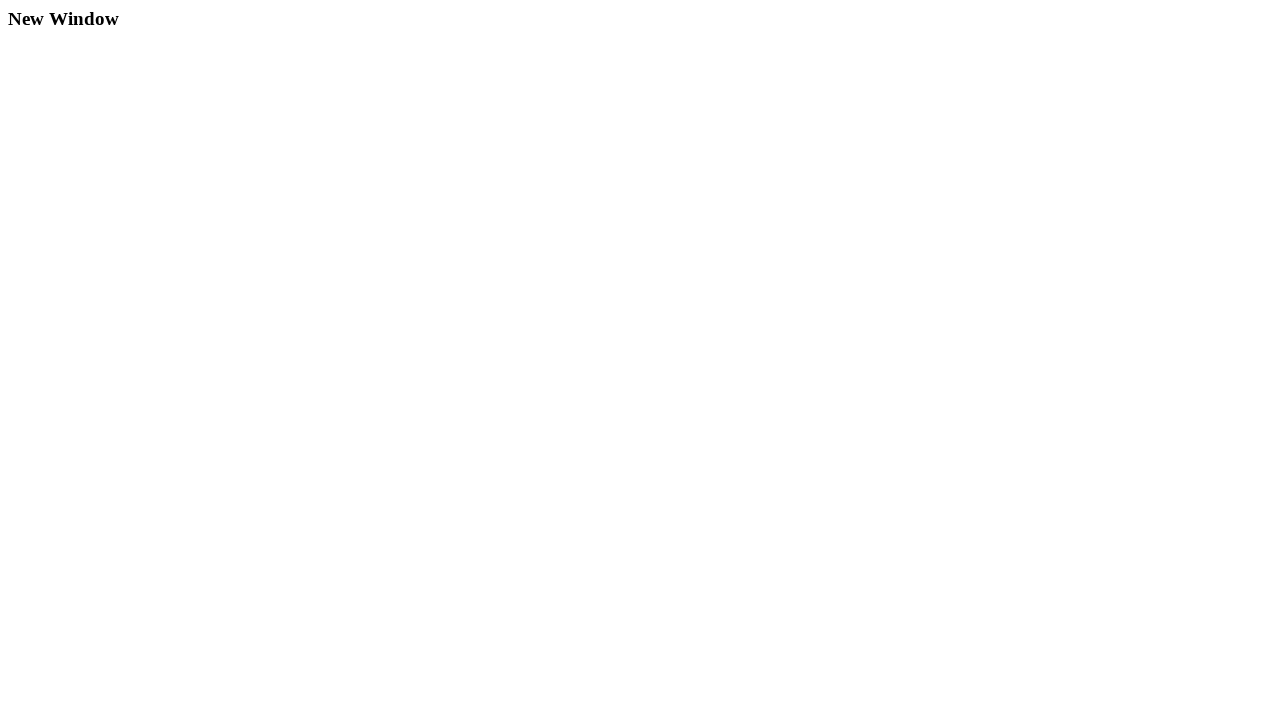

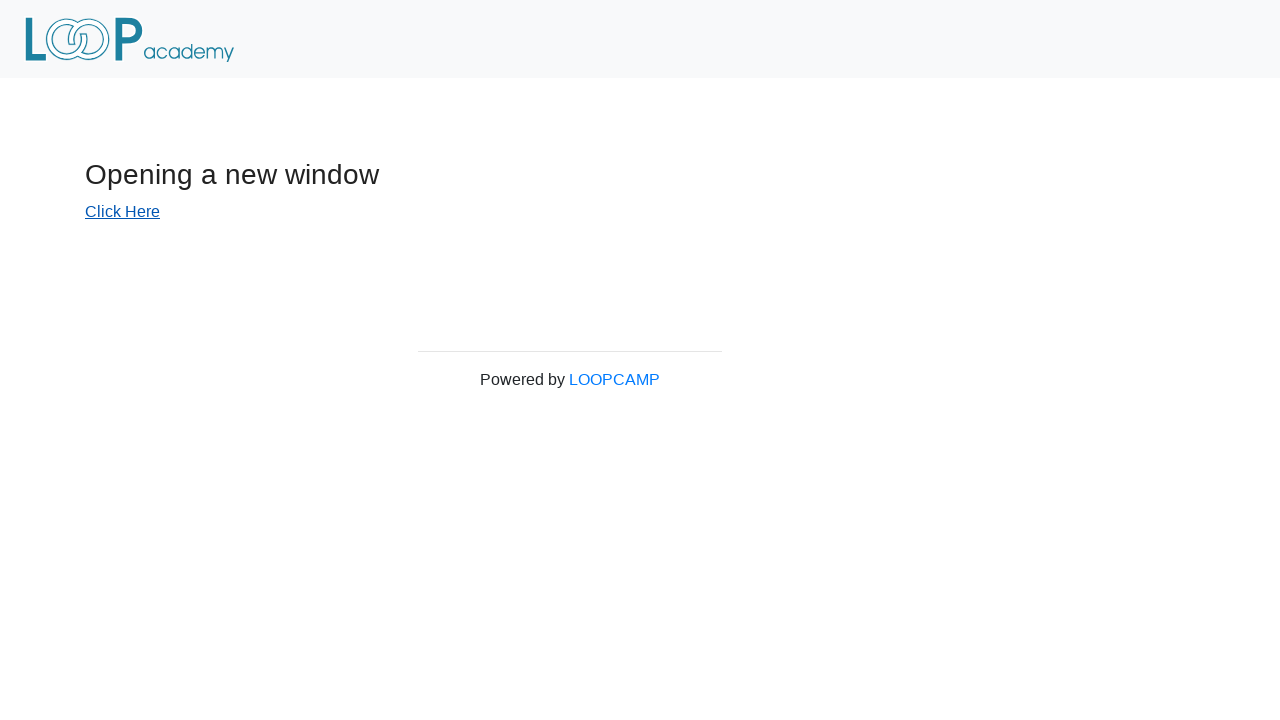